Navigates through a paginated table to find and locate a specific row containing "Archy J" by clicking through pages

Starting URL: http://syntaxprojects.com/table-pagination-demo.php

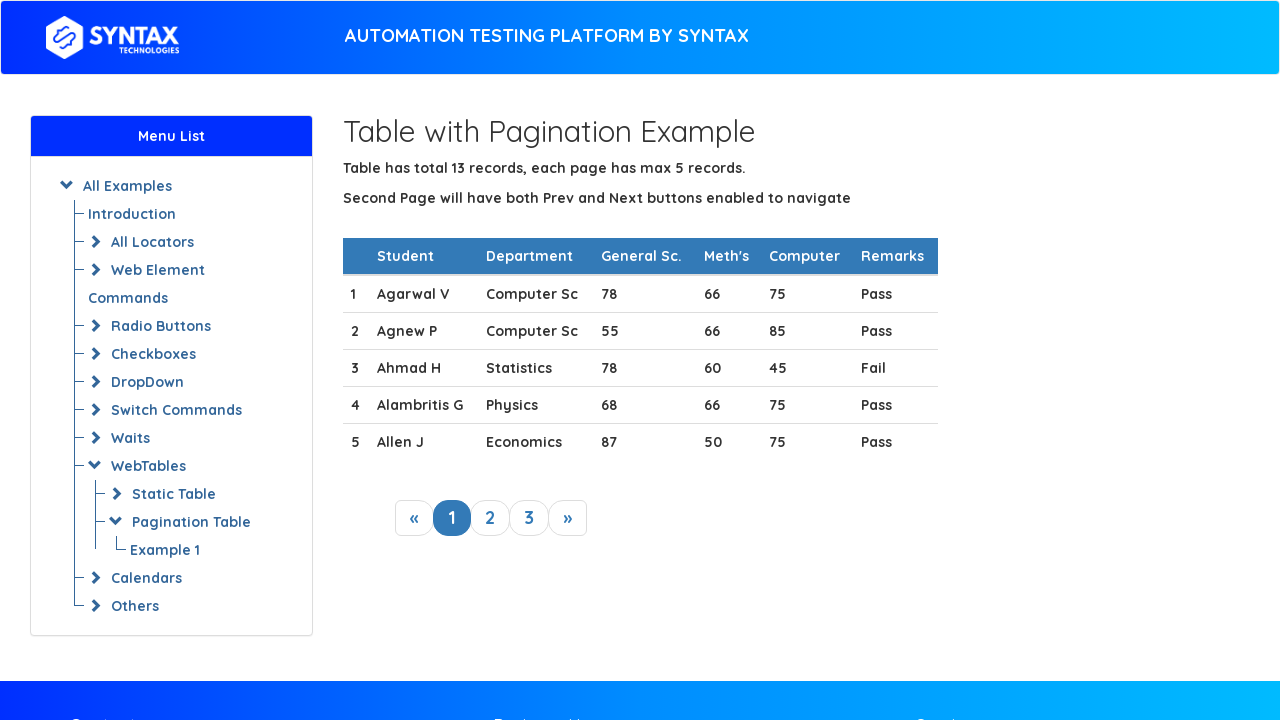

Navigated to table pagination demo page
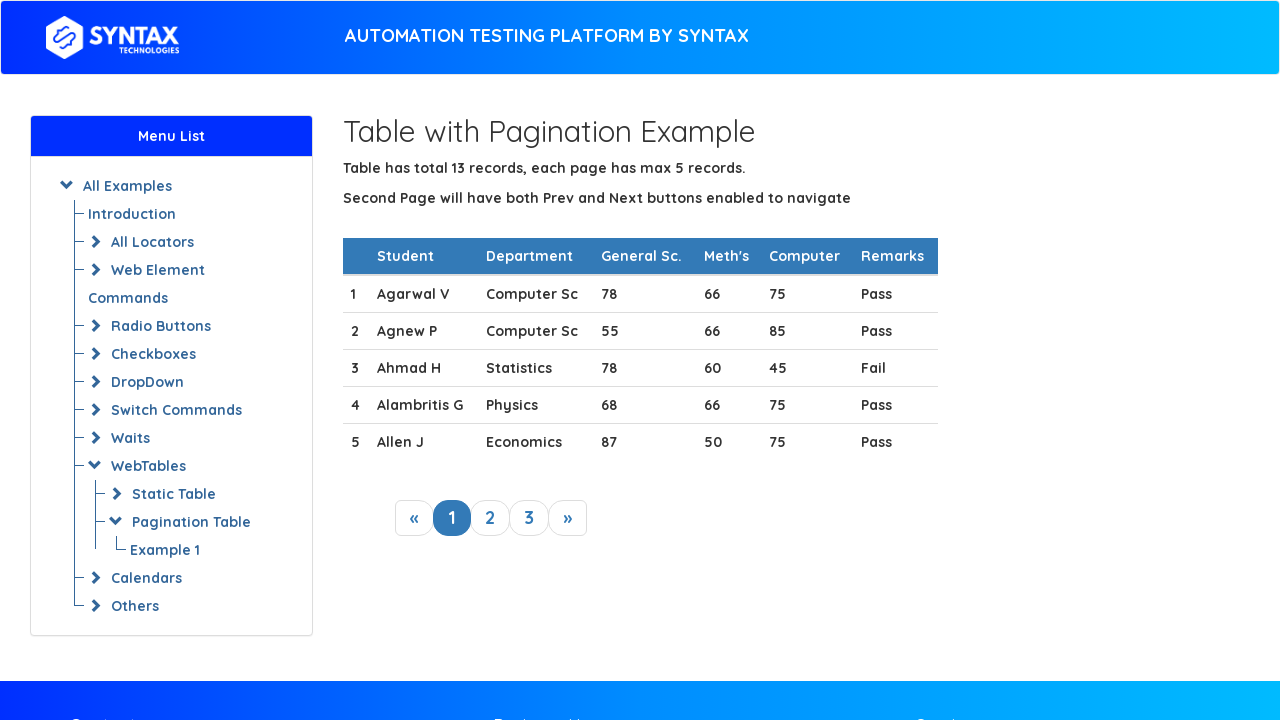

Located table rows element
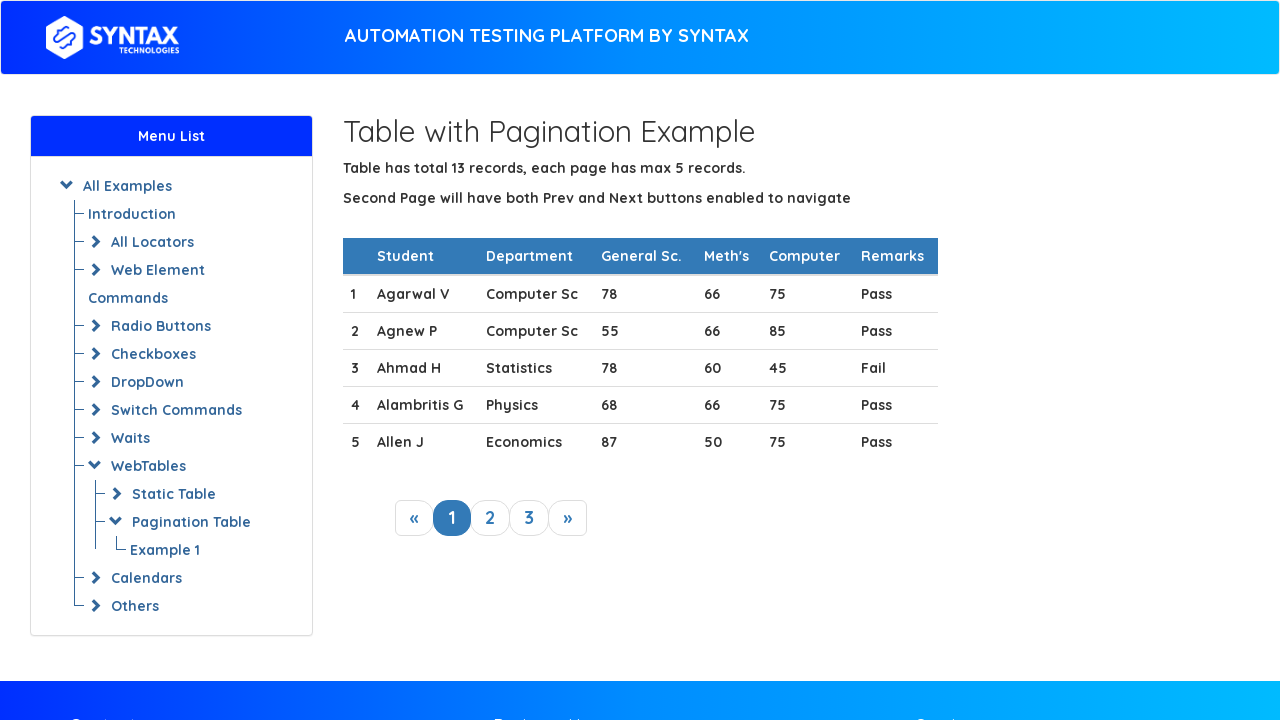

Located next button element
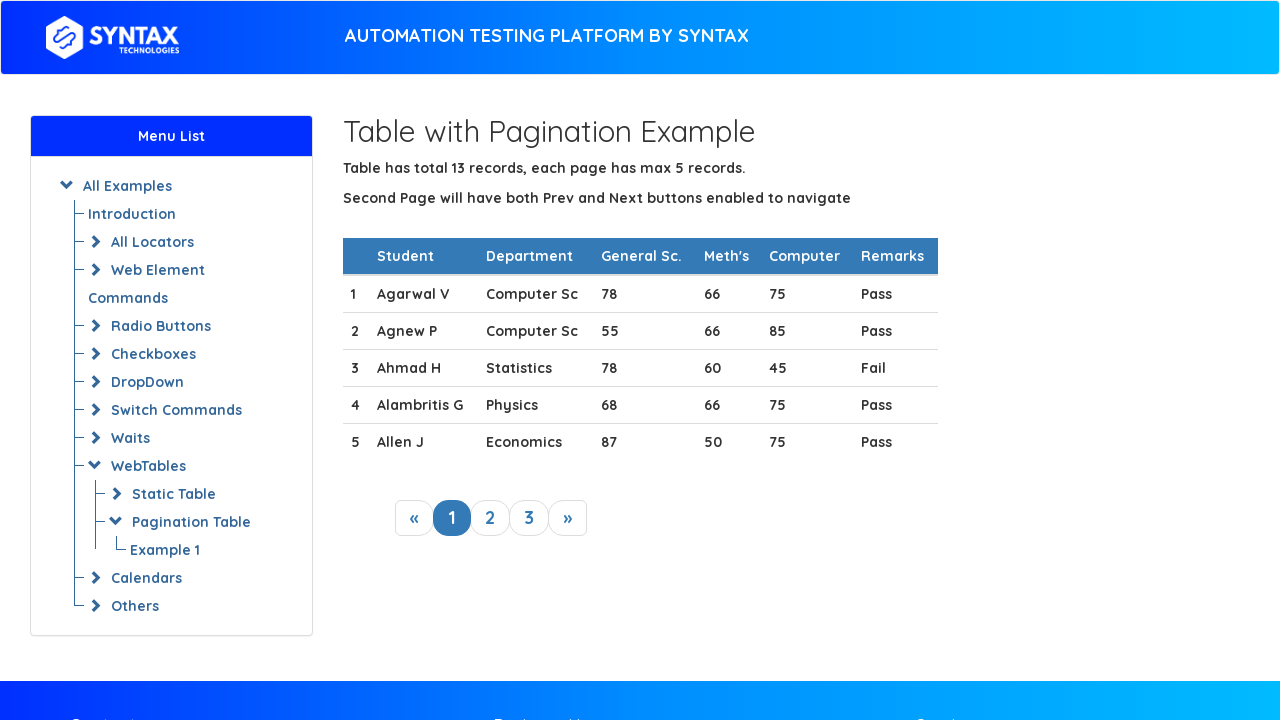

Found 5 rows on current page
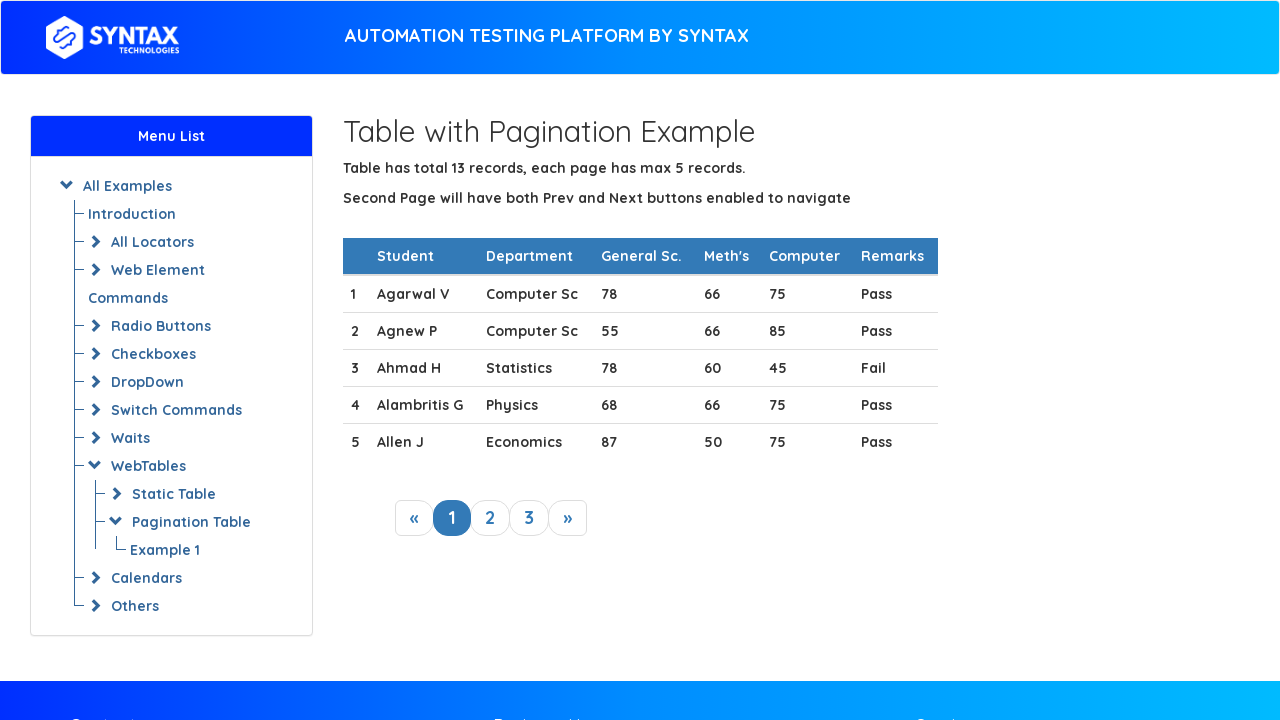

Checked row 1 for 'Archy J'
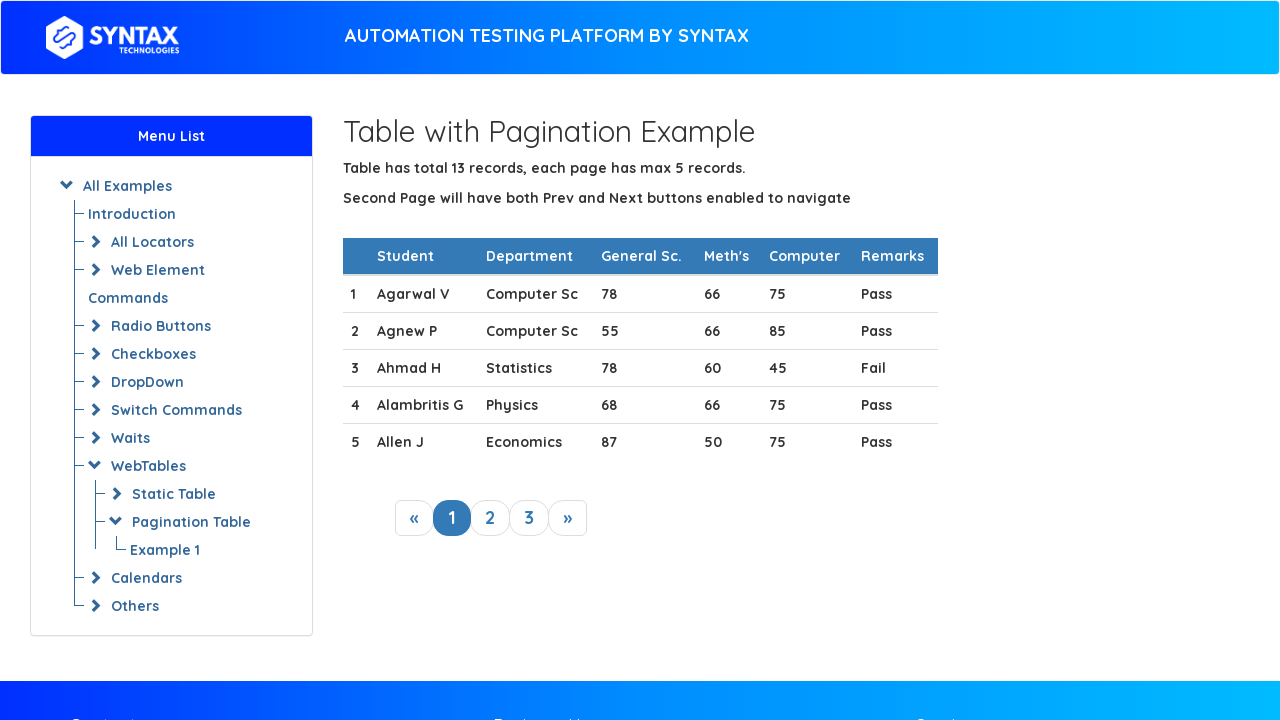

Checked row 2 for 'Archy J'
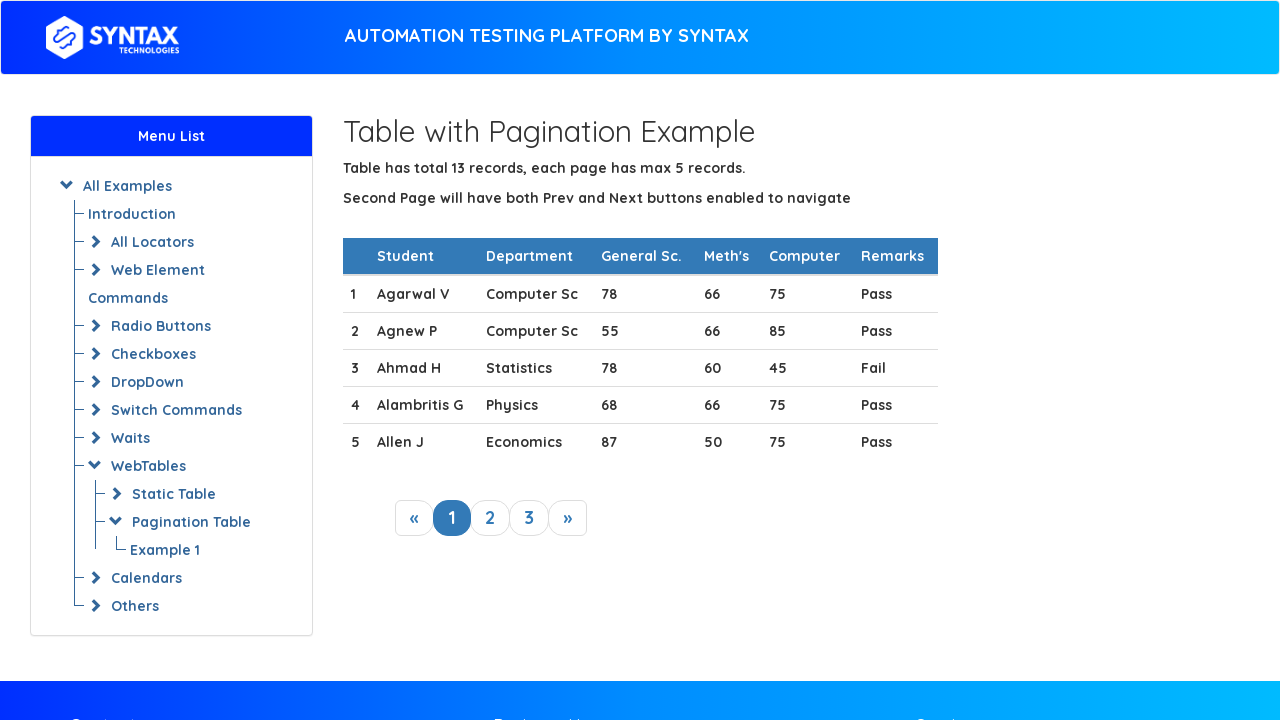

Checked row 3 for 'Archy J'
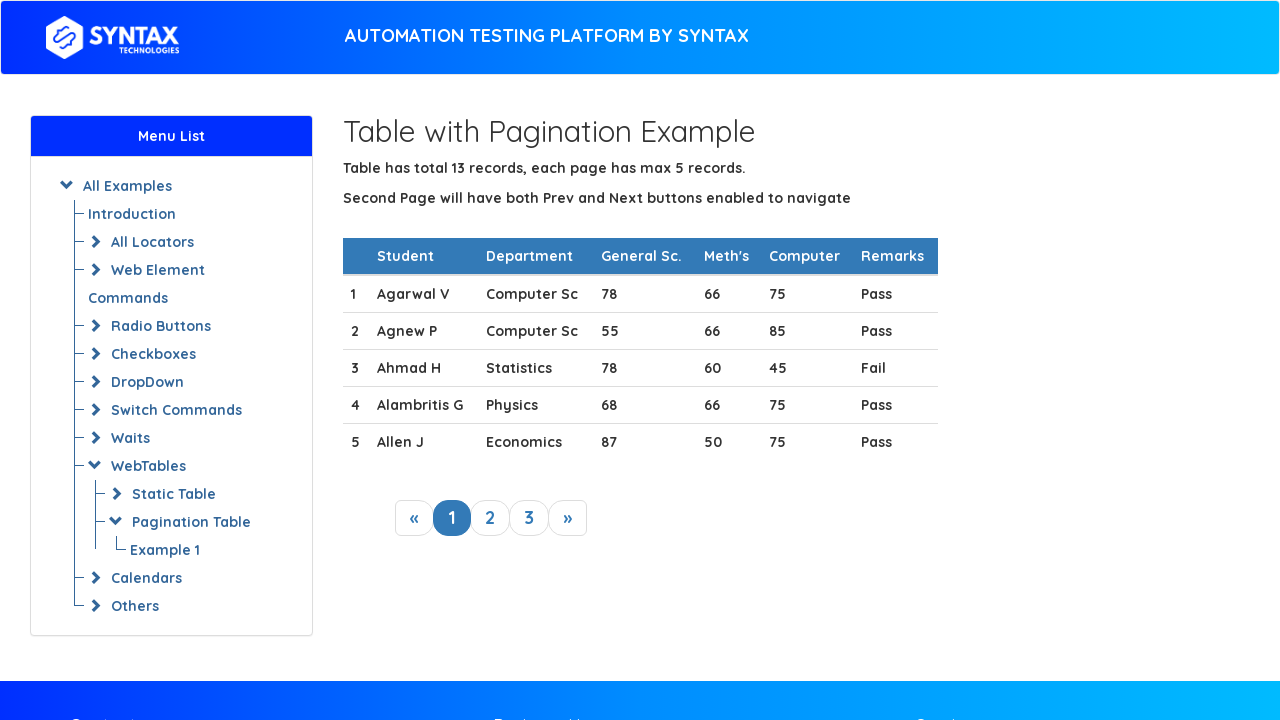

Checked row 4 for 'Archy J'
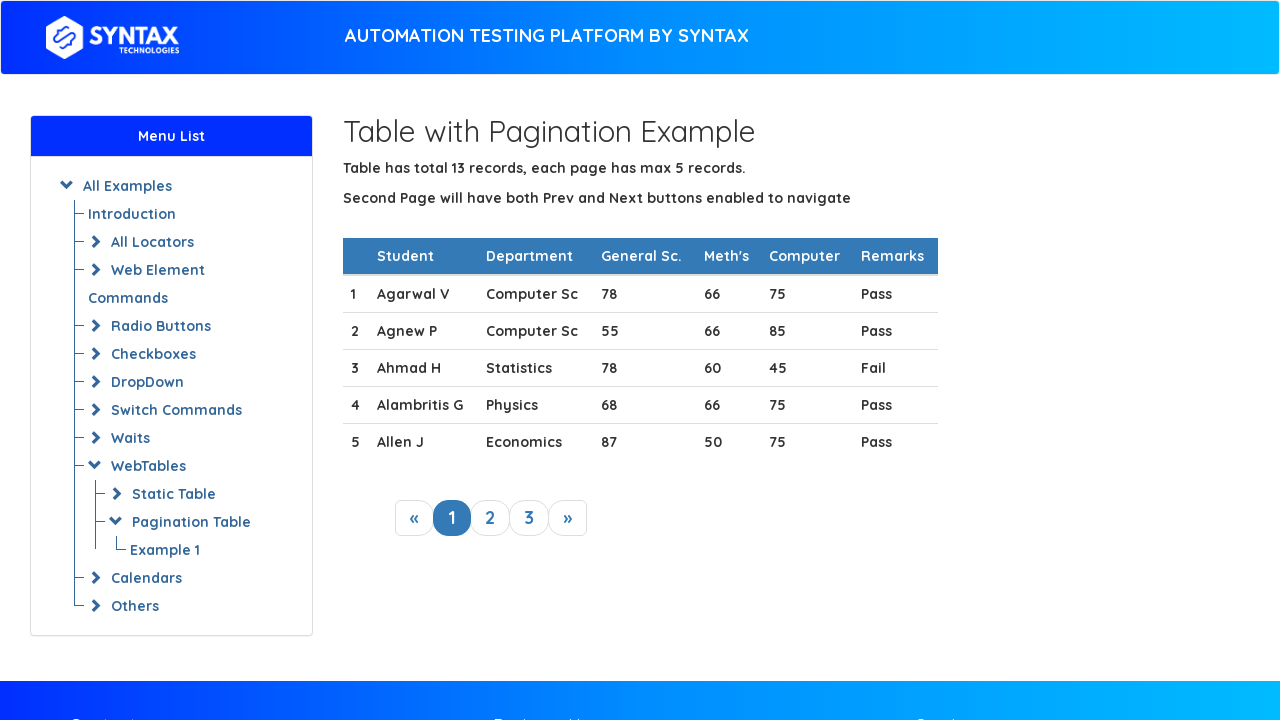

Checked row 5 for 'Archy J'
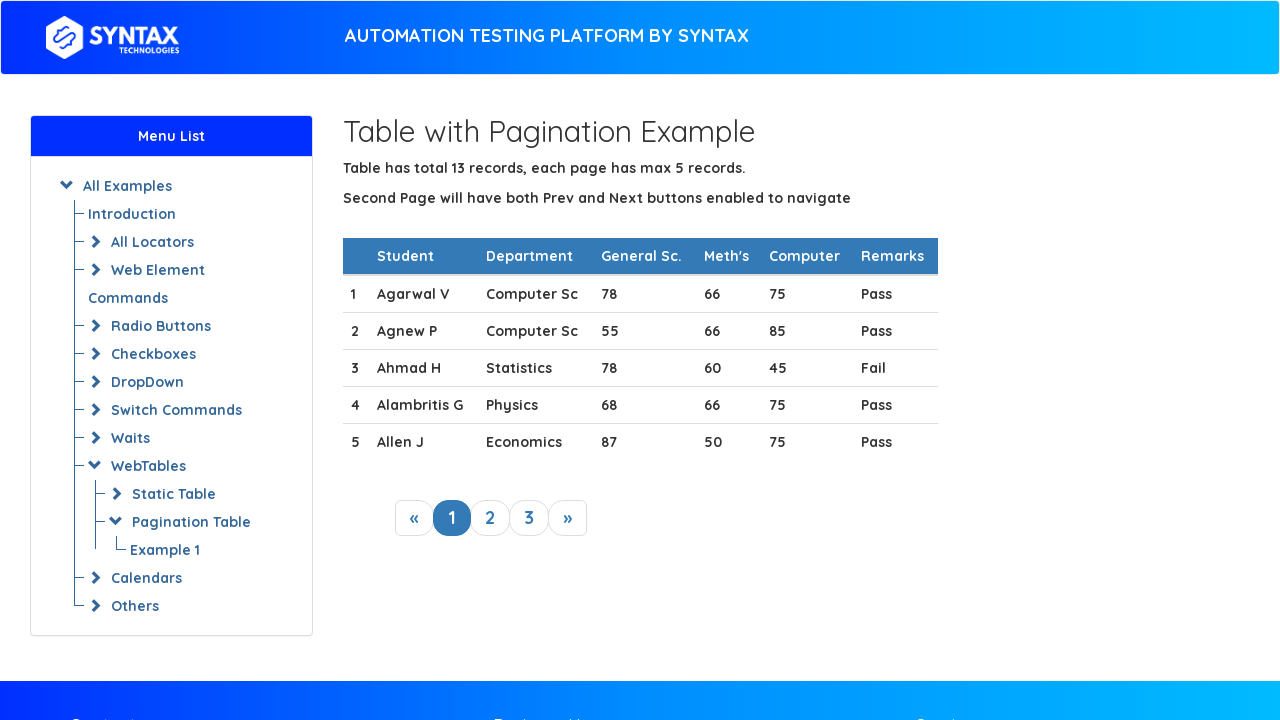

Clicked next button to navigate to next page at (568, 518) on xpath=//a[@class='next_link']
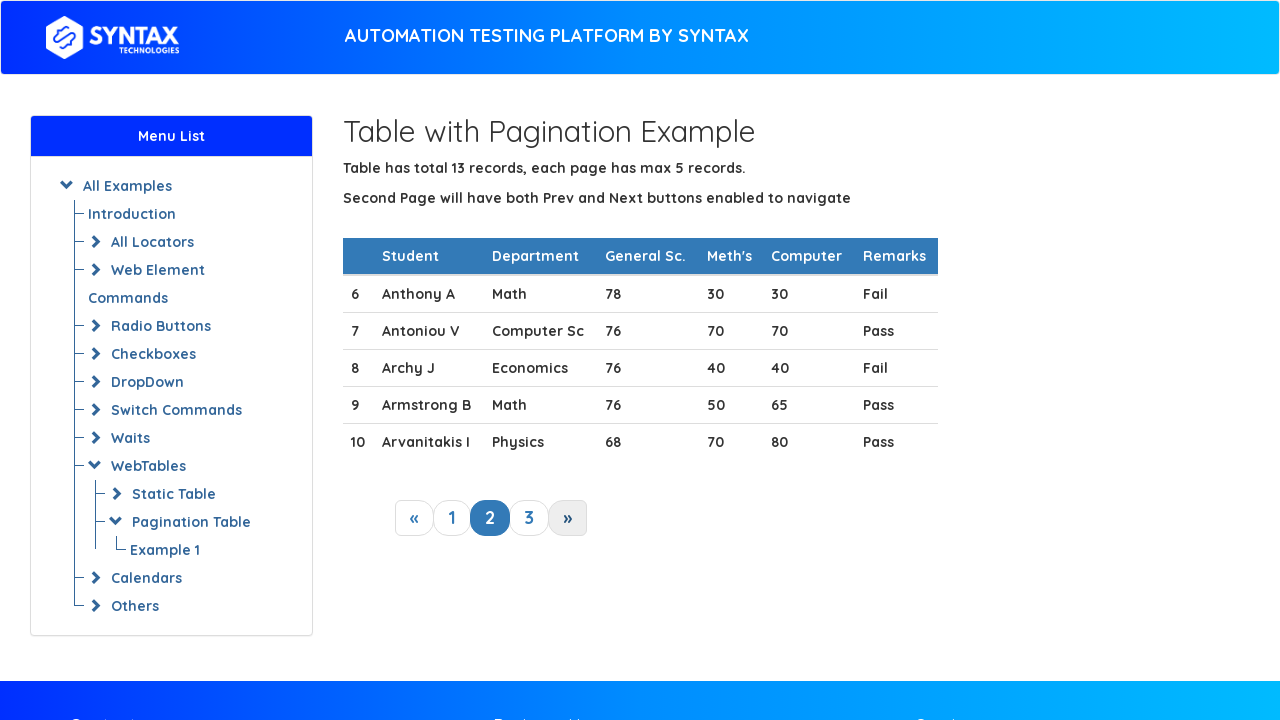

Waited for network idle after page navigation
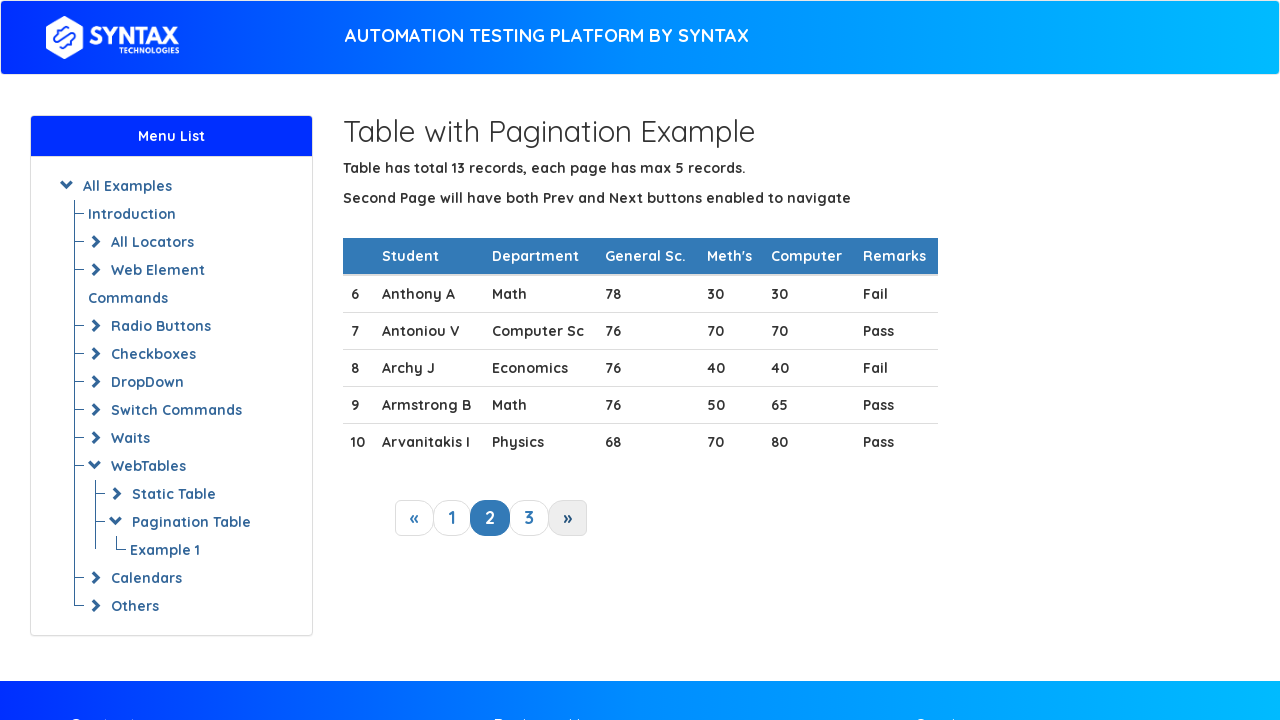

Found 5 rows on current page
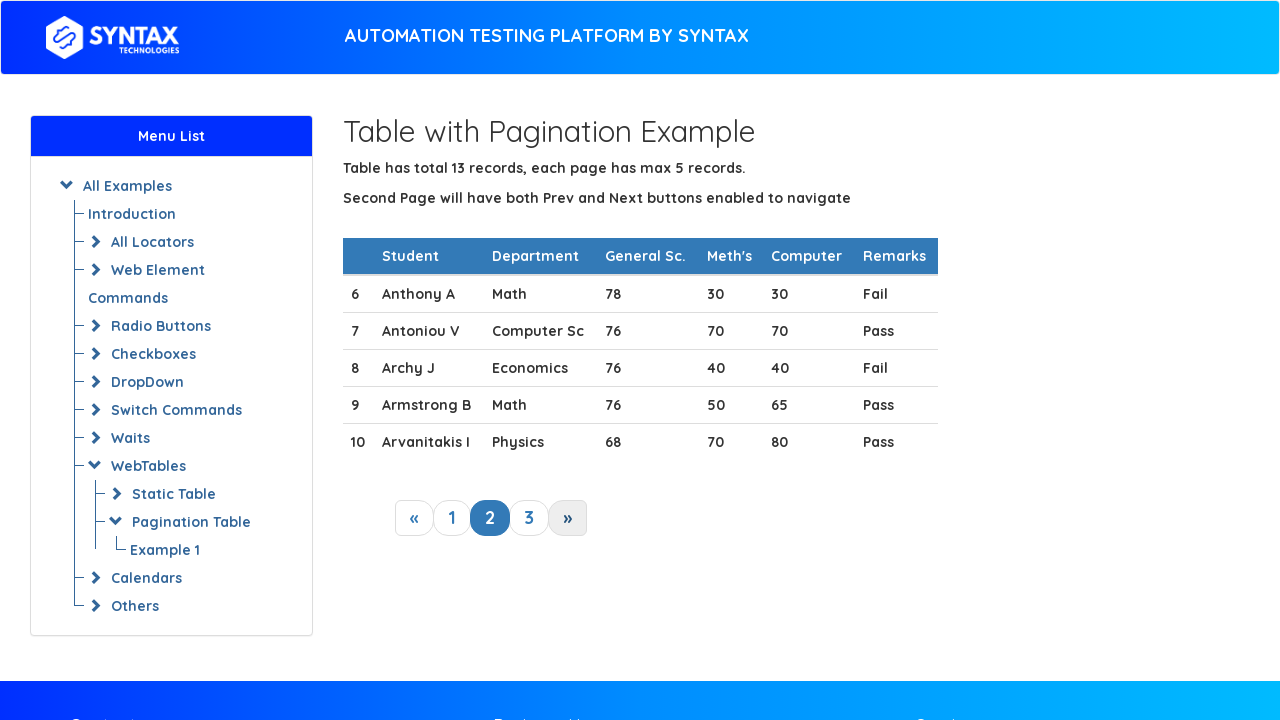

Checked row 1 for 'Archy J'
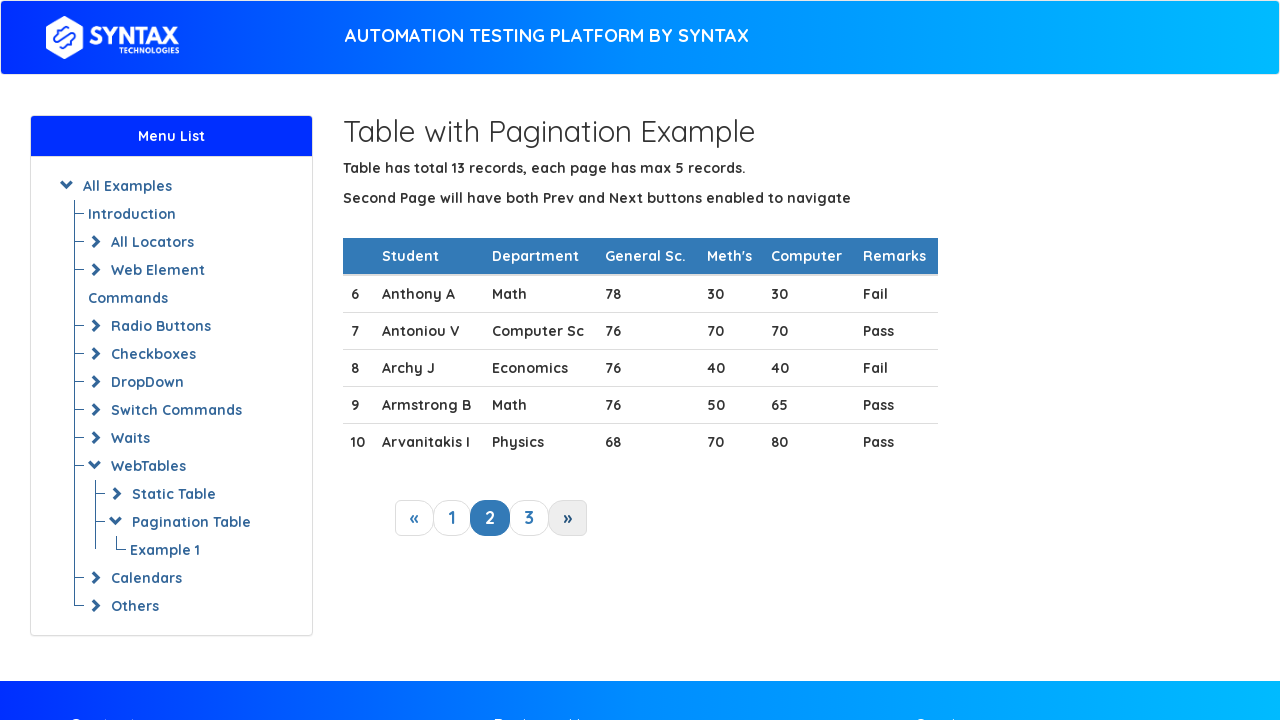

Checked row 2 for 'Archy J'
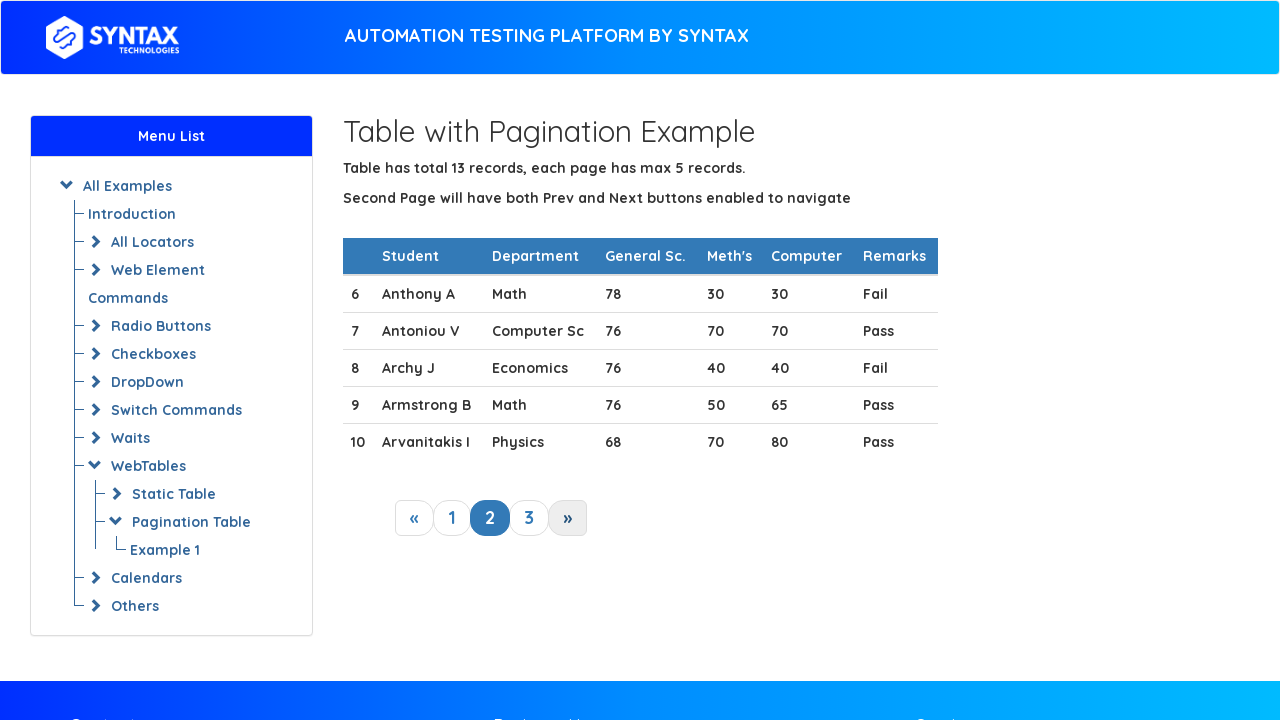

Checked row 3 for 'Archy J'
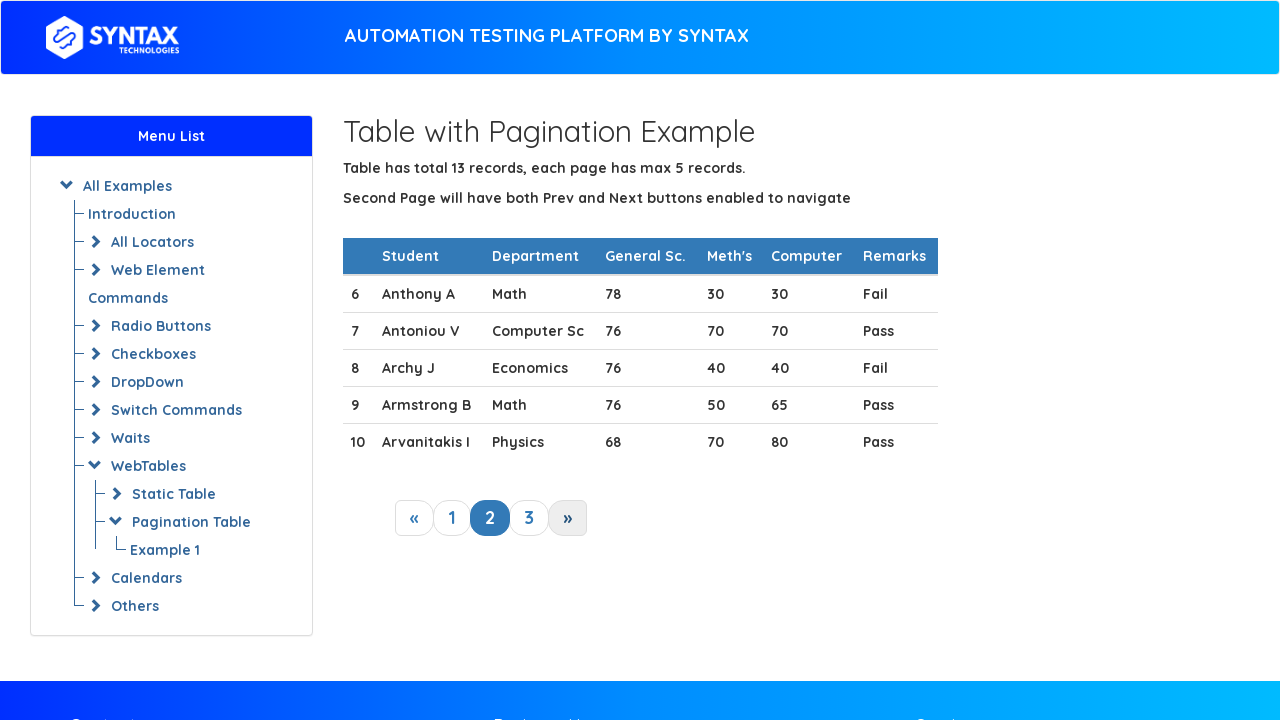

Found 'Archy J' in table row
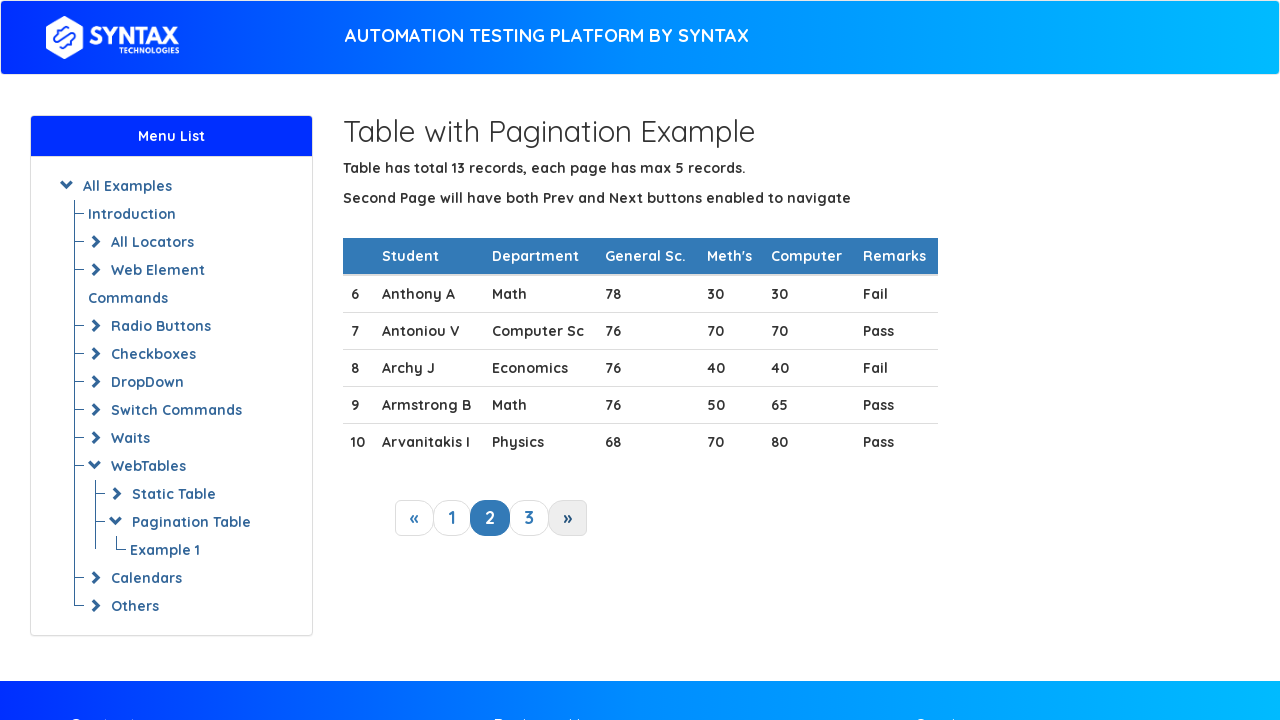

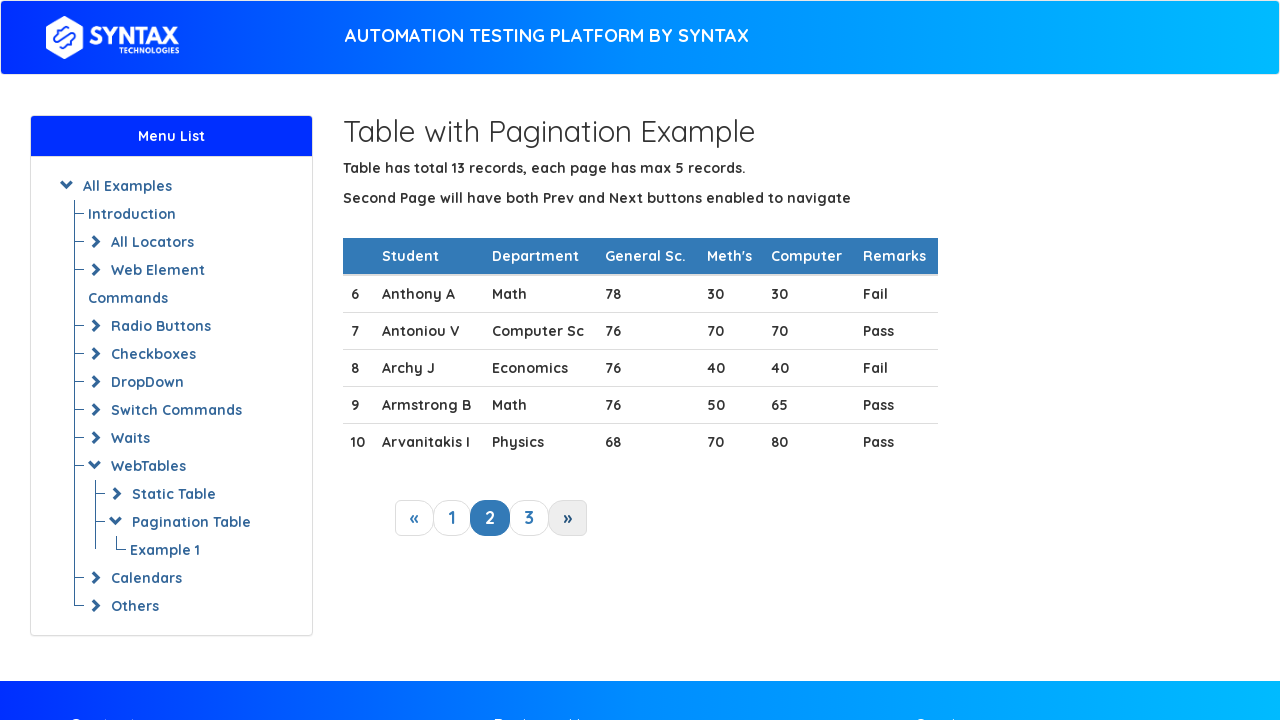